Tests a text box form by filling in full name, email, current address and permanent address fields, then submitting the form and verifying results appear

Starting URL: https://demoqa.com/text-box

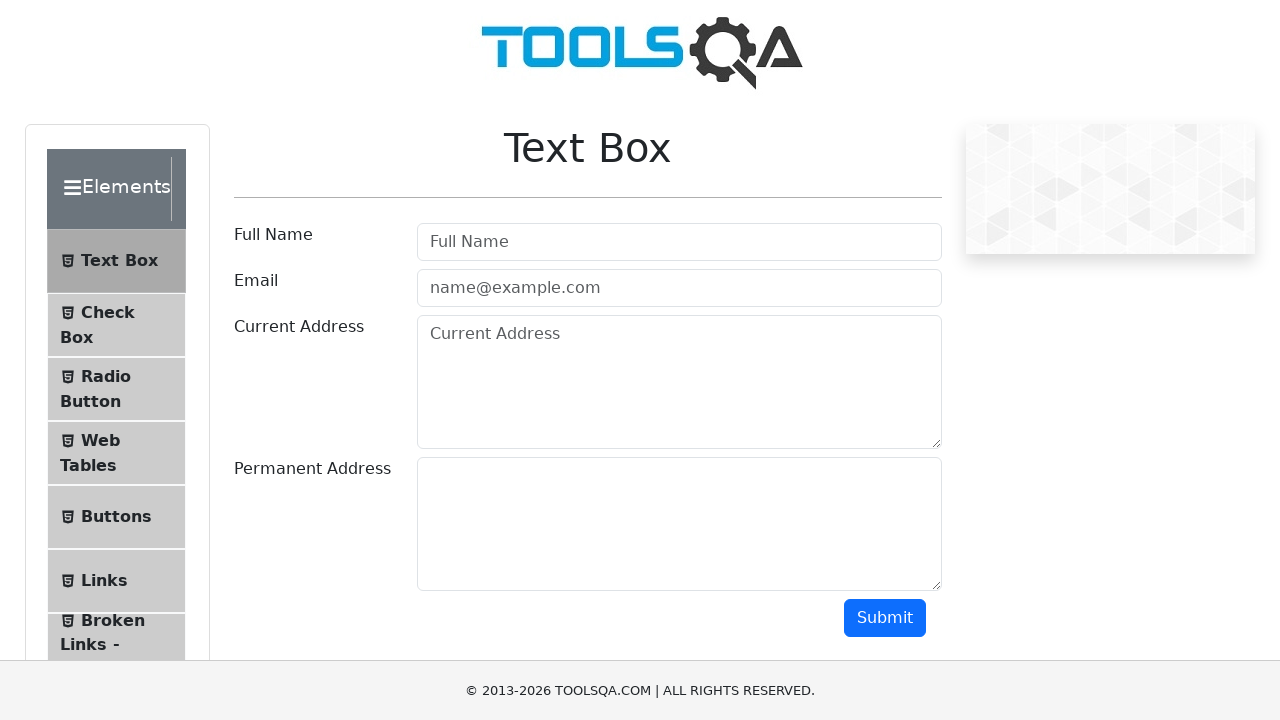

Filled full name field with 'John Anderson' on #userName
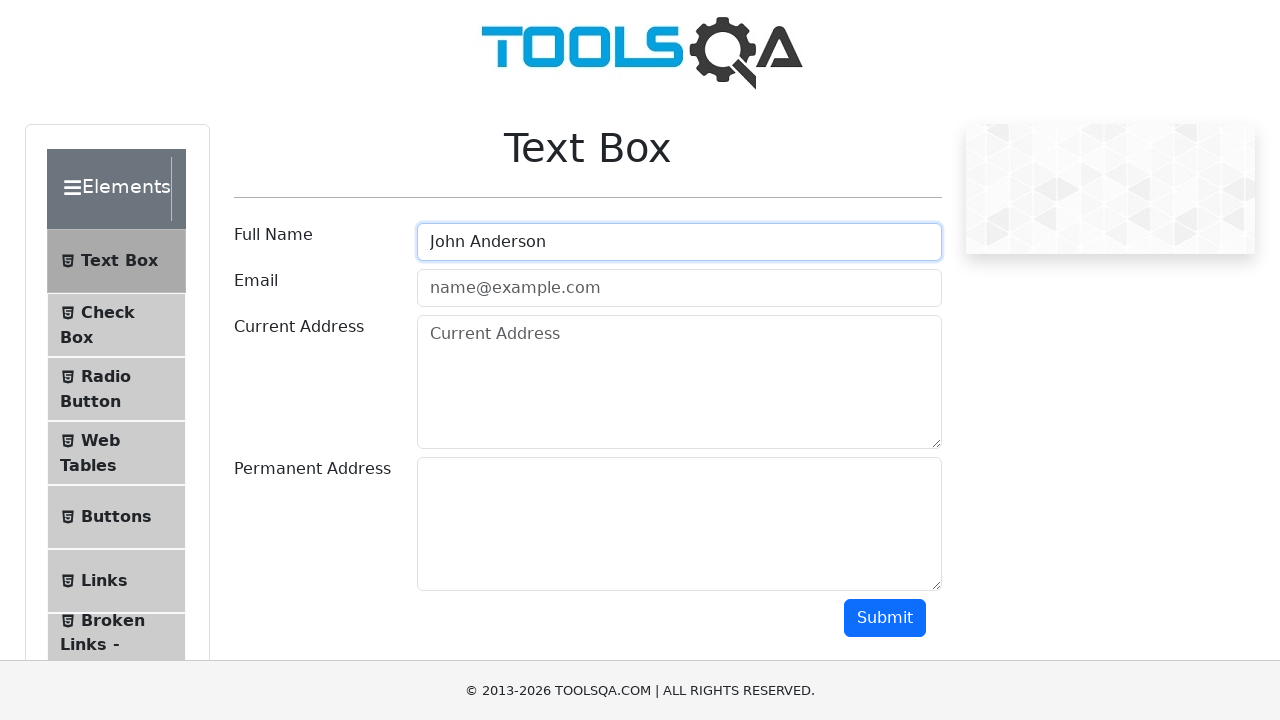

Filled email field with 'john.anderson@testmail.com' on #userEmail
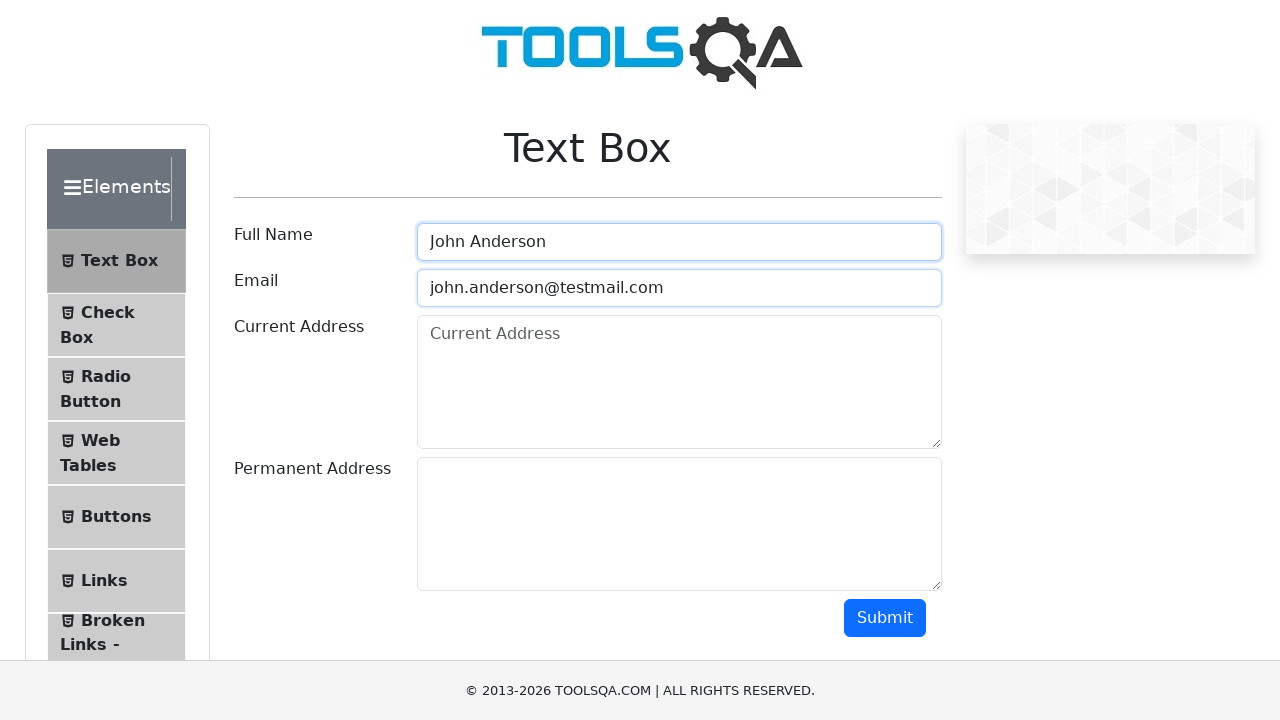

Filled current address field with '742 Evergreen Terrace, Springfield' on #currentAddress
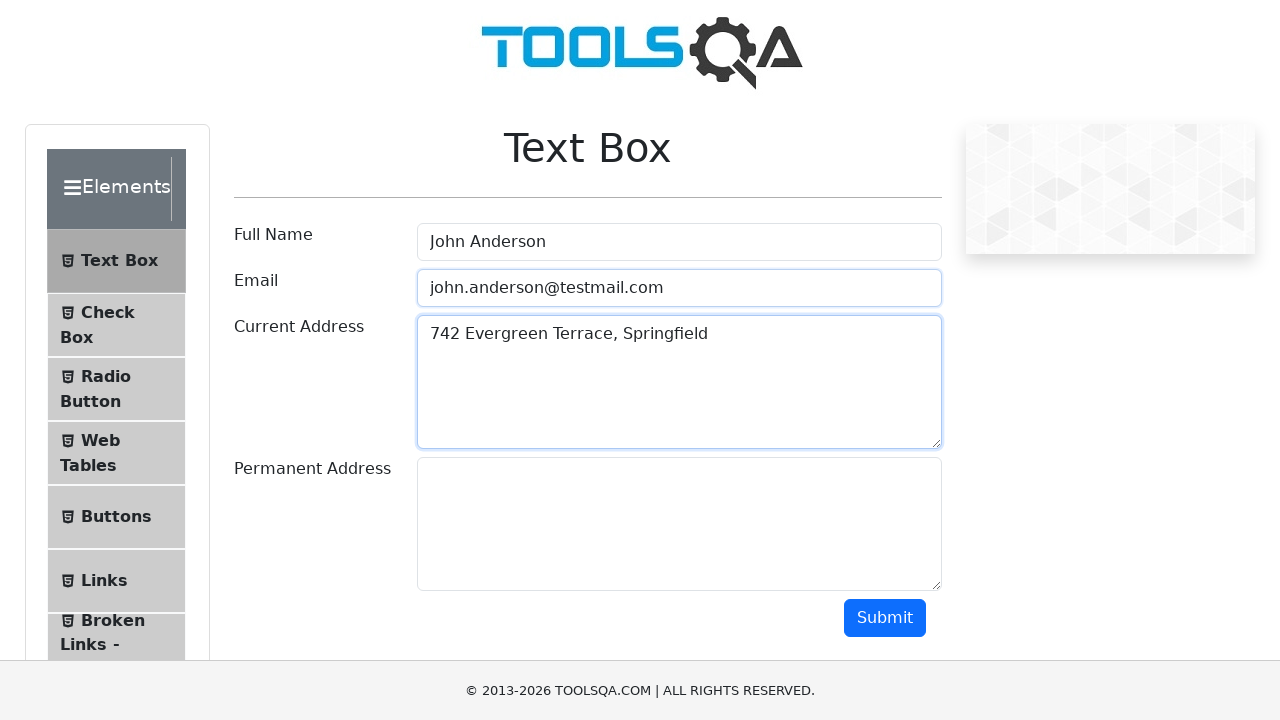

Filled permanent address field with '123 Main Street, Shelbyville' on #permanentAddress
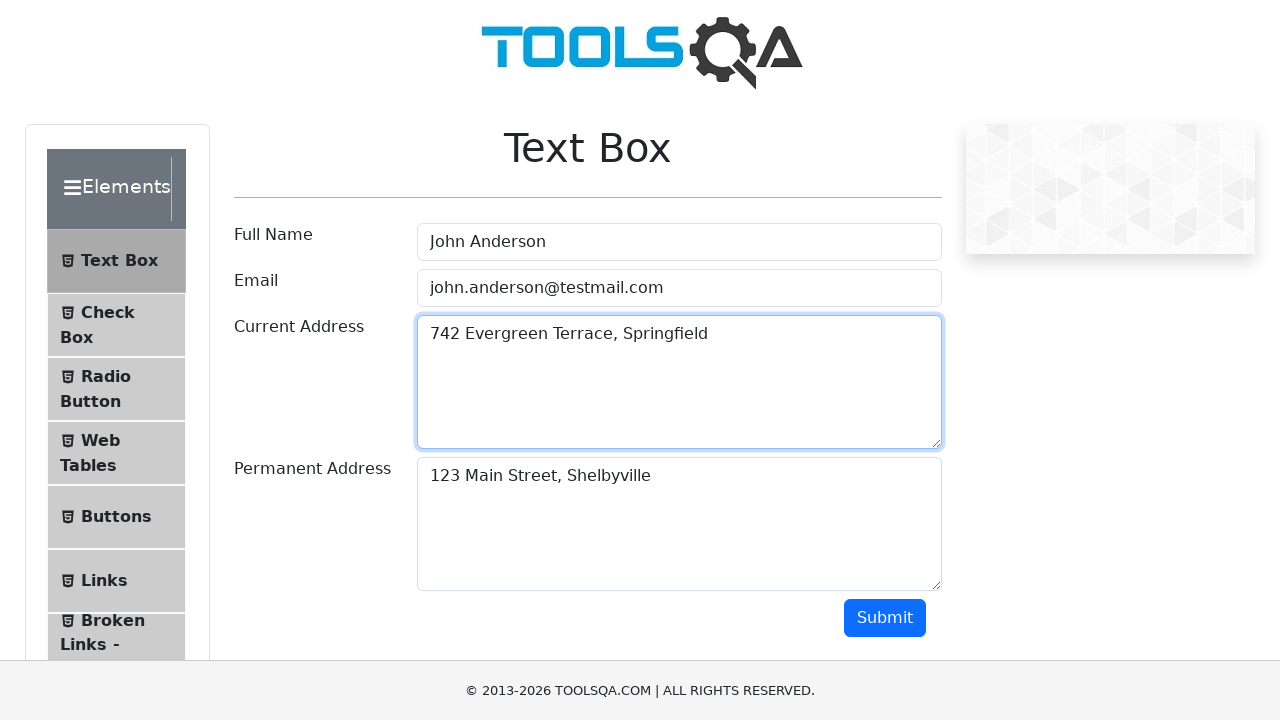

Clicked submit button to submit the form at (885, 618) on #submit
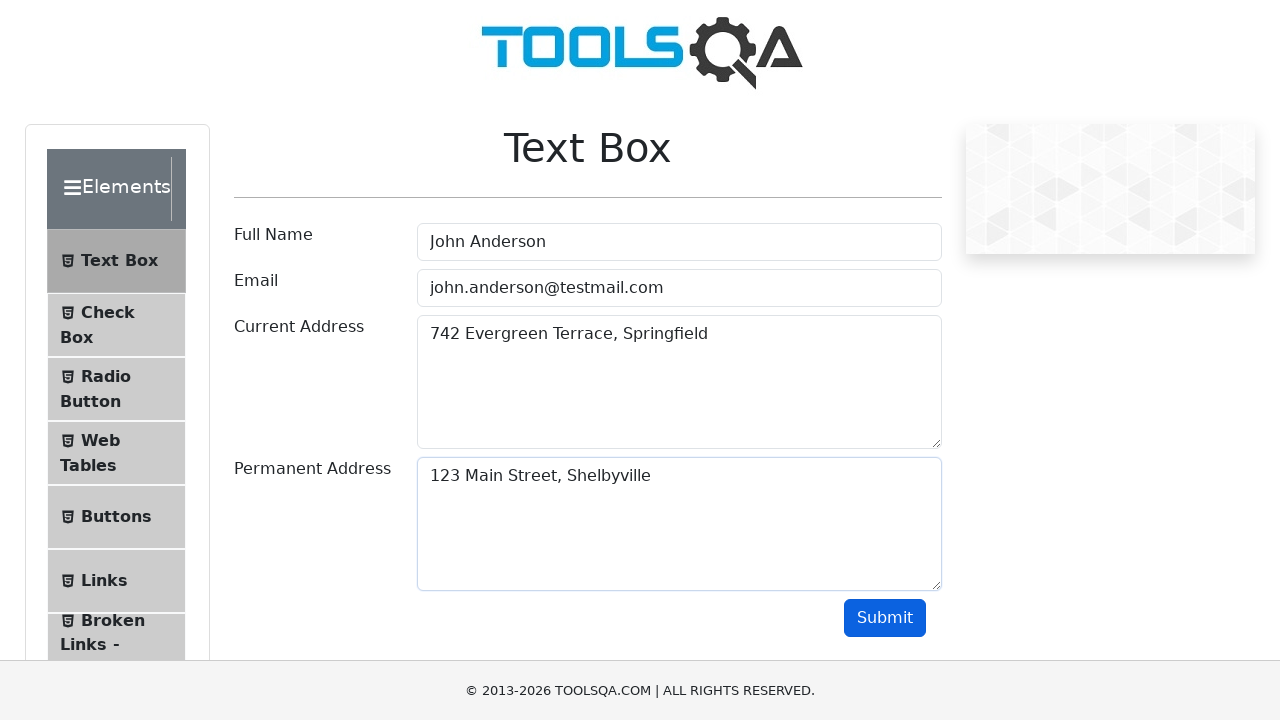

Form results output section appeared with submission details
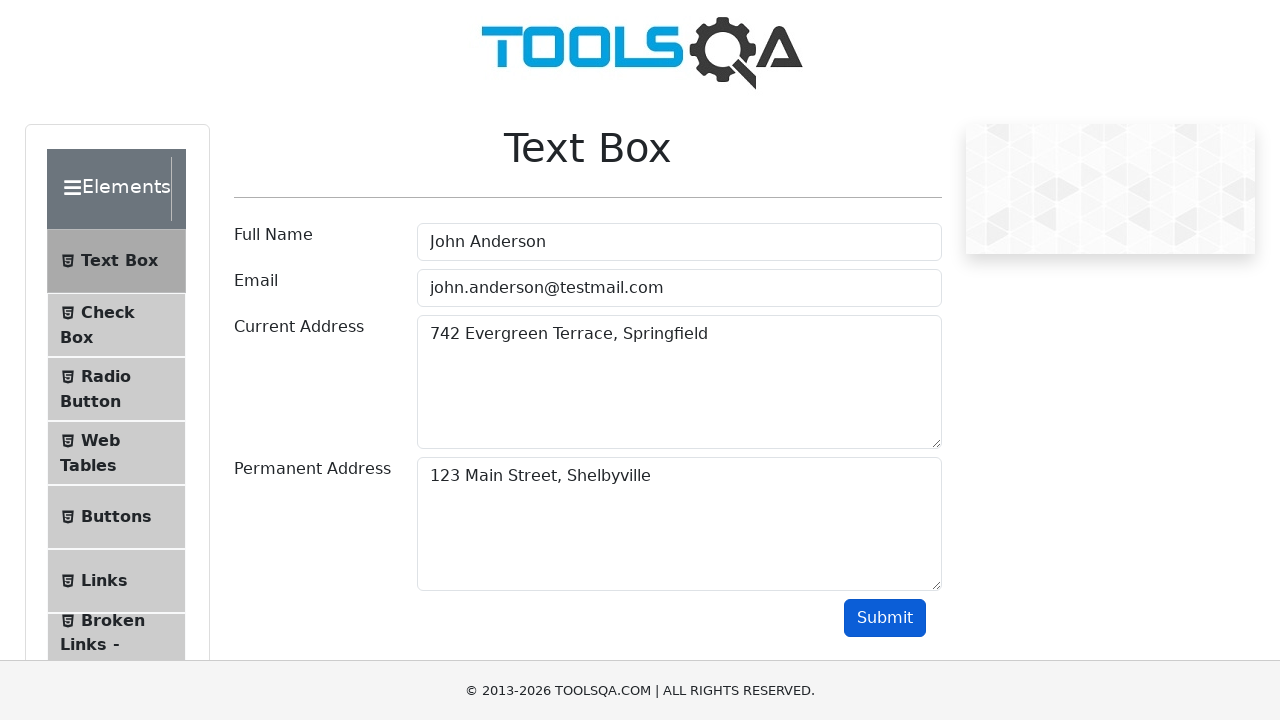

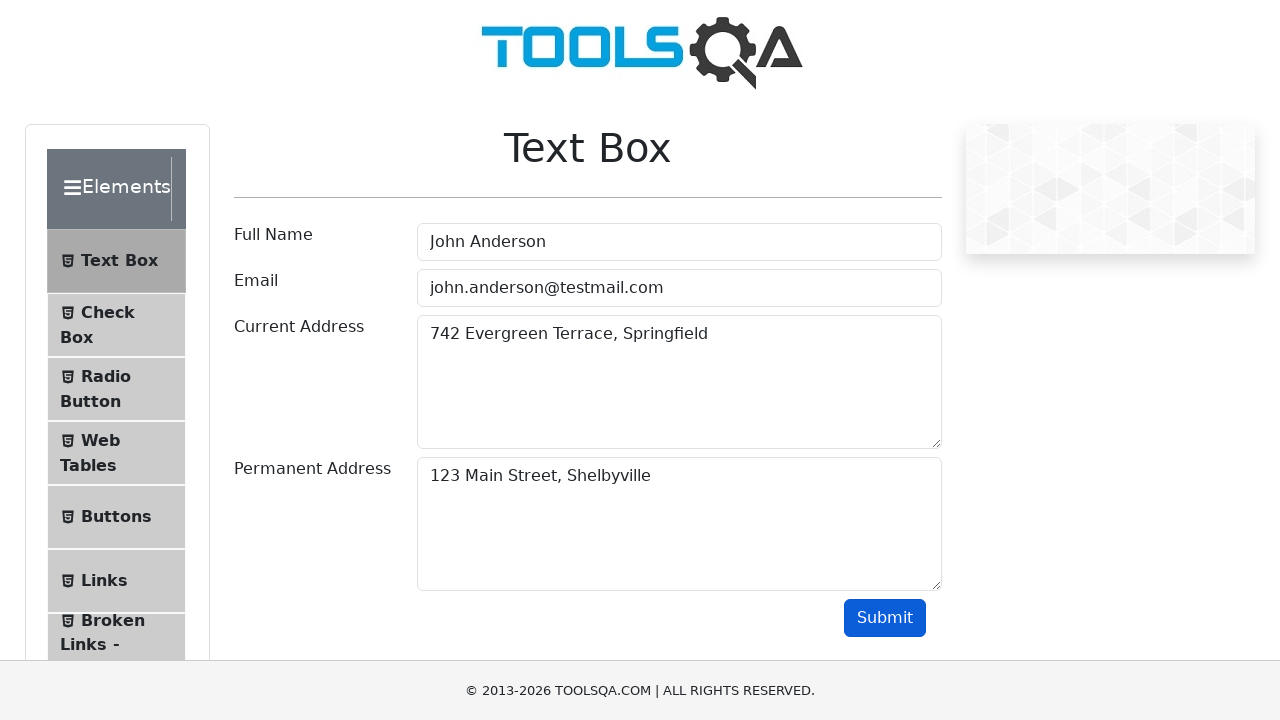